Tests infinite scroll functionality on PropStore's product archive page by scrolling to load more content until the bottom is reached

Starting URL: https://propstore.com/products/?sortType=5&buyNow=1&archive=1&scroll=220

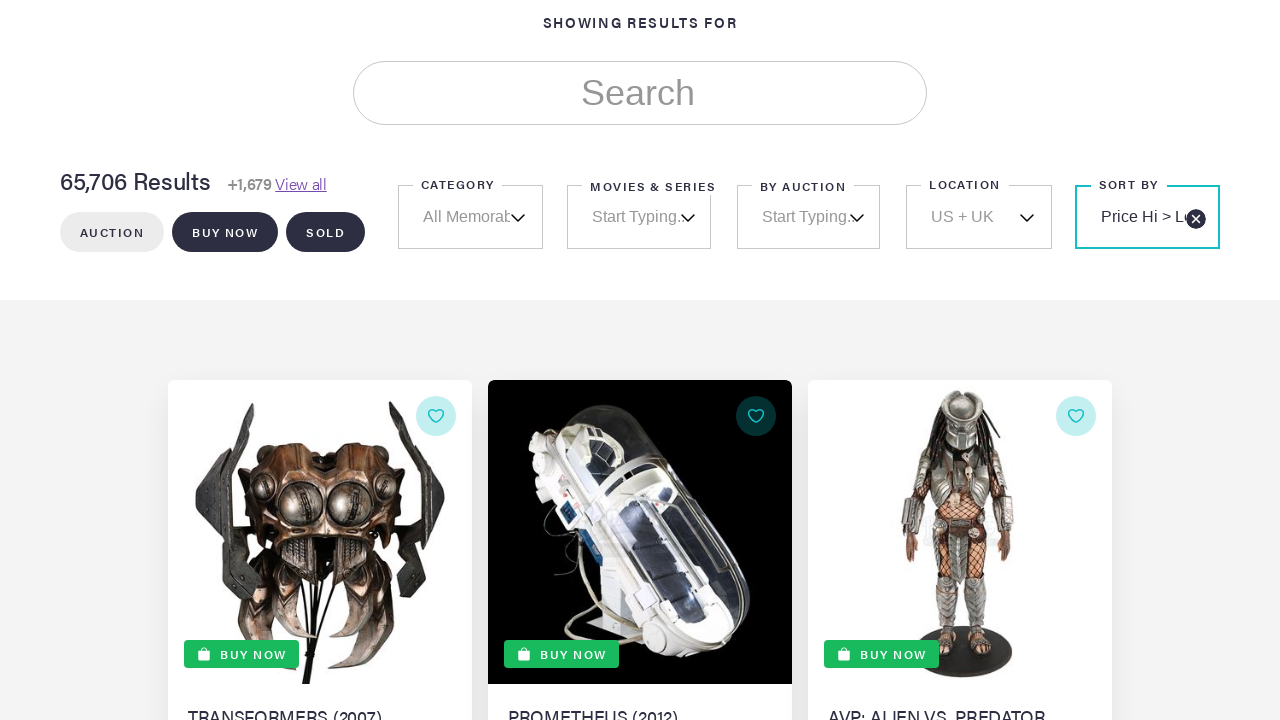

Initial products loaded on PropStore archive page
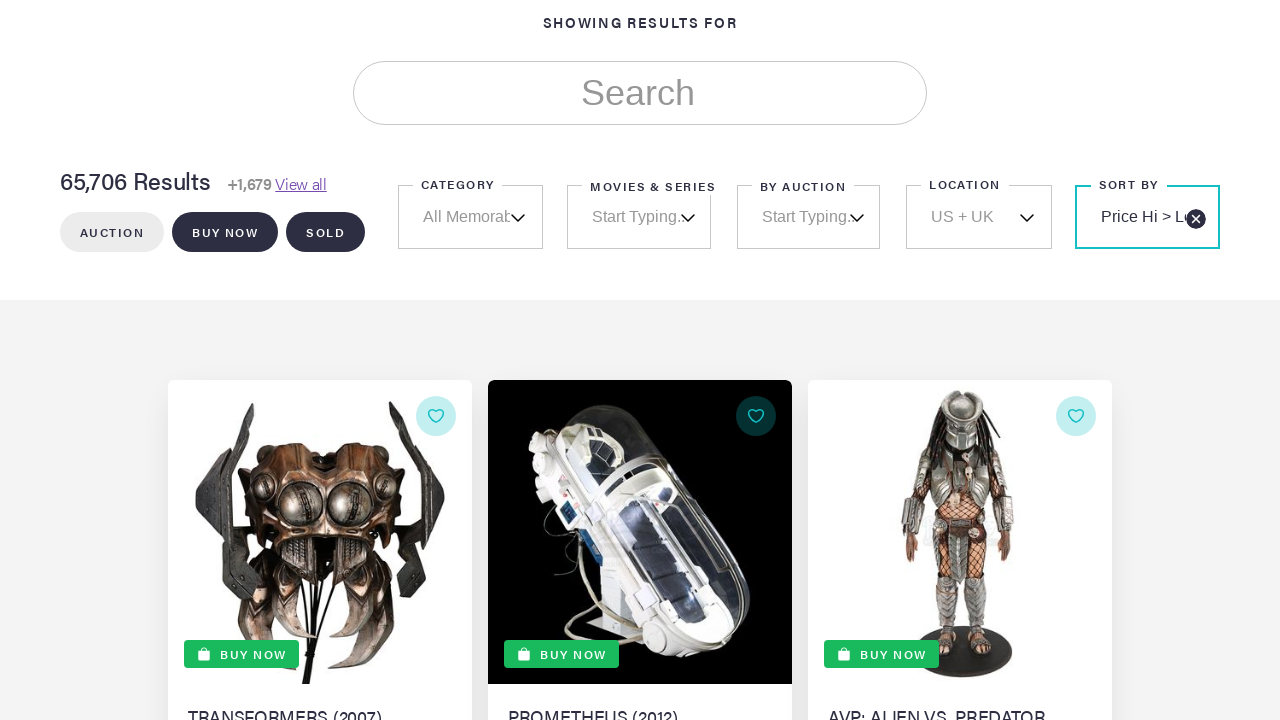

Recorded initial scroll height: 11125px
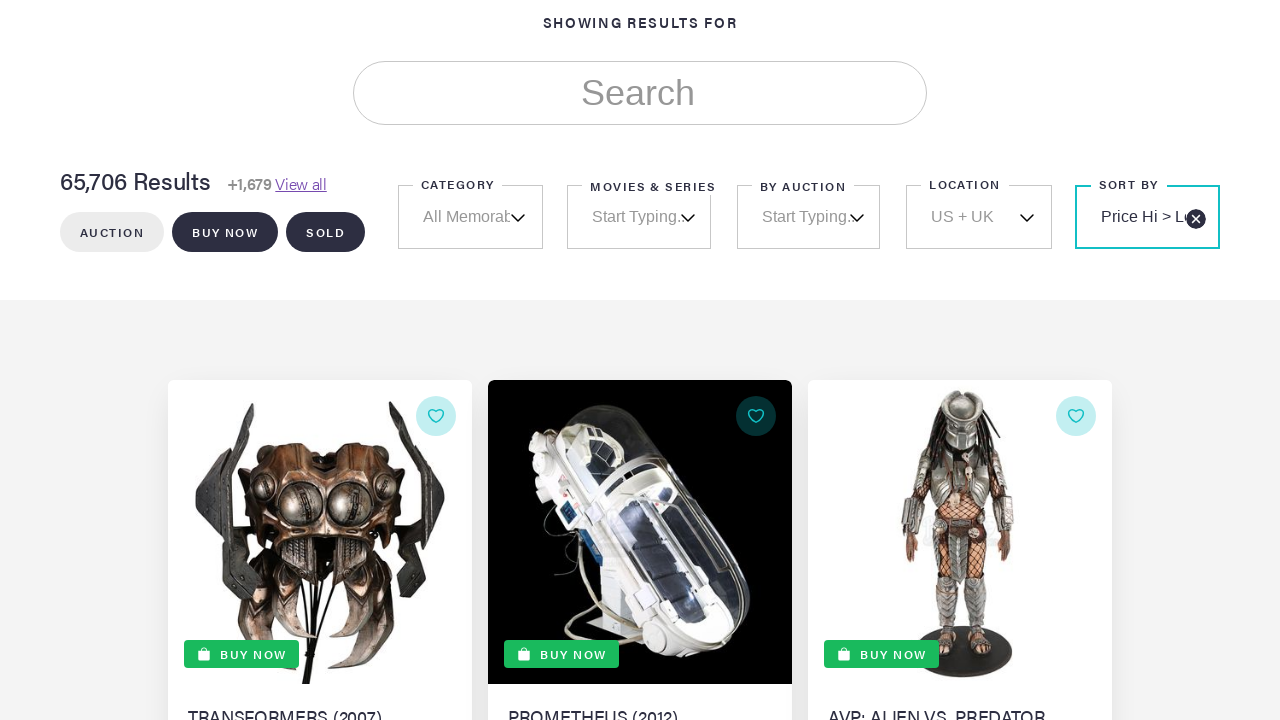

Pressed End key to scroll to bottom of page
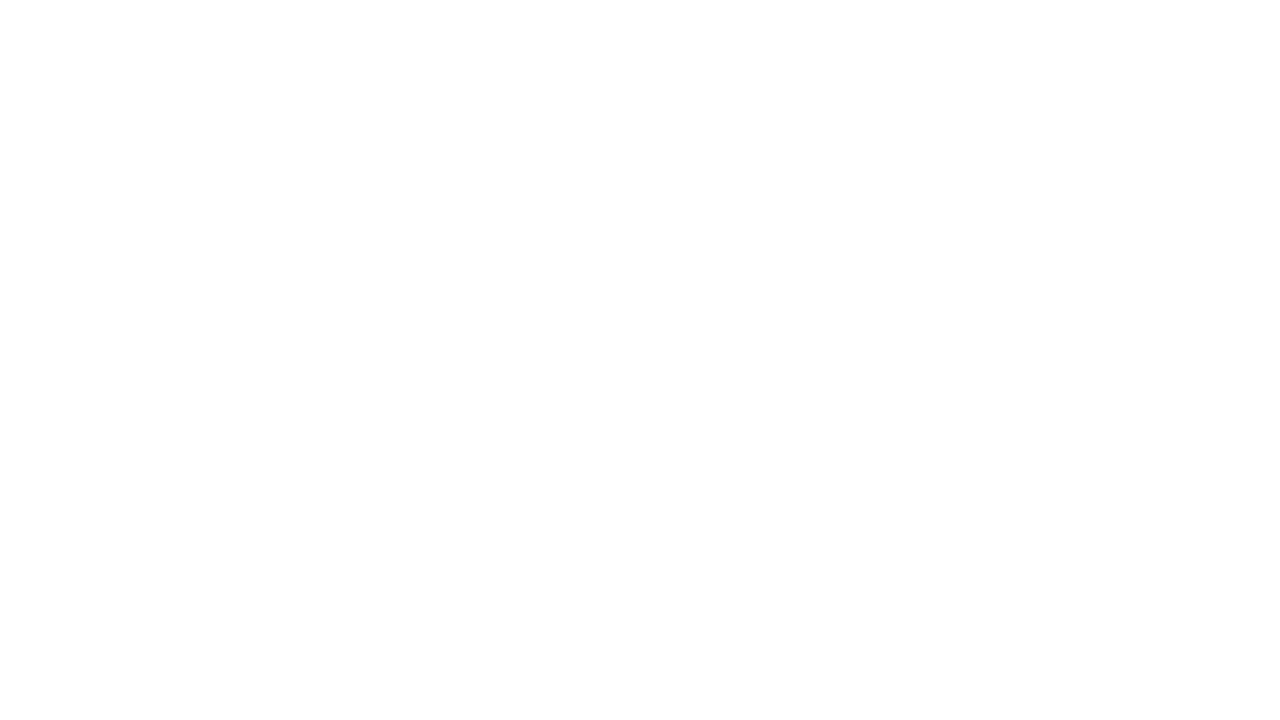

Waited 1.5 seconds for new content to load
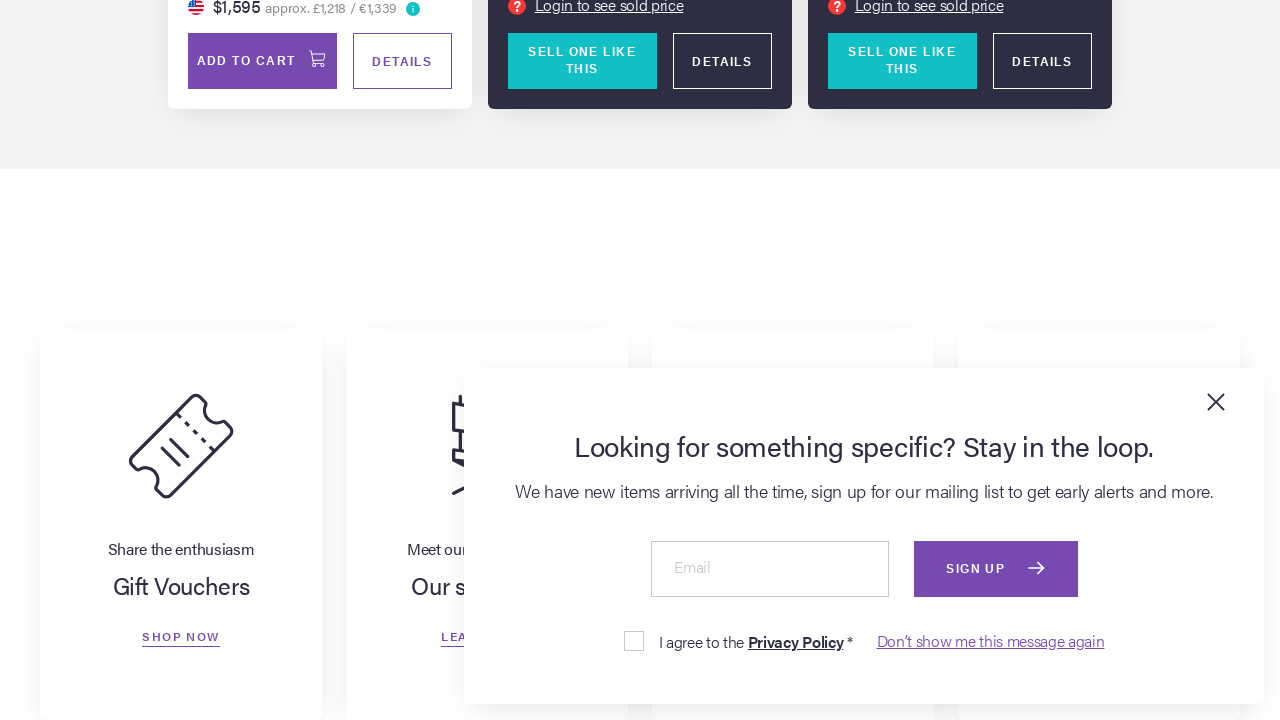

Checked new scroll height: 26331px
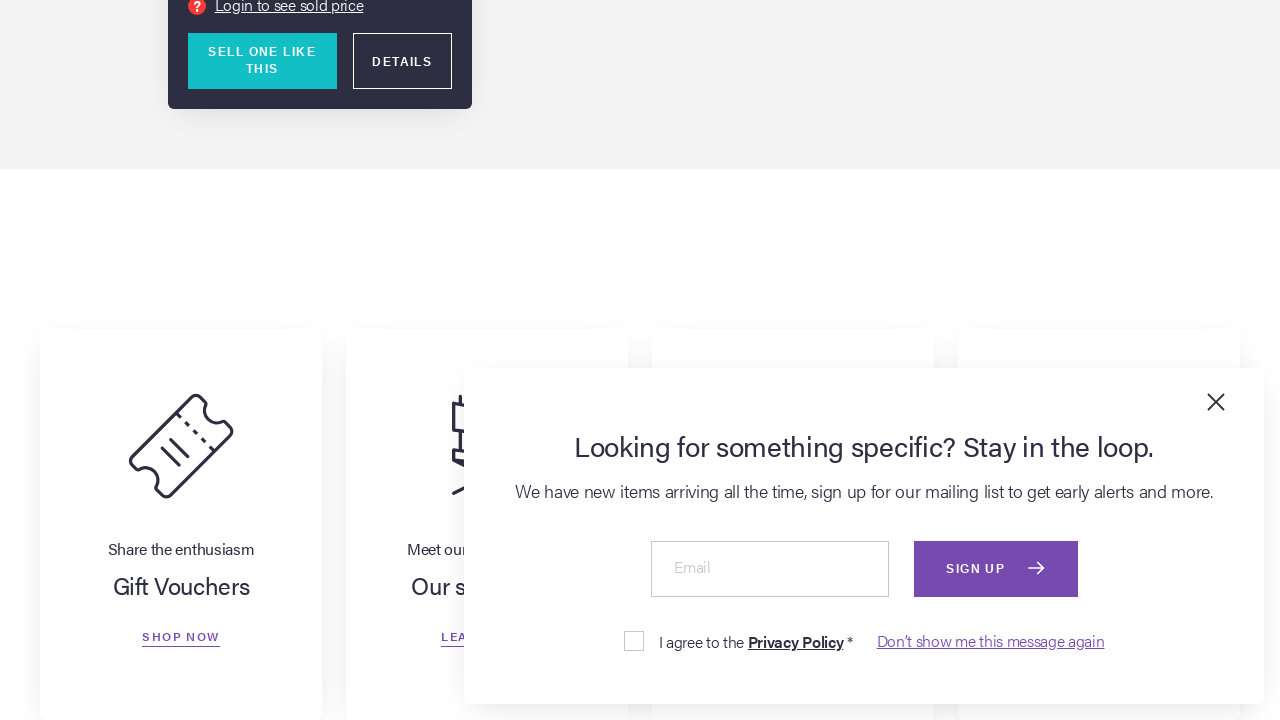

Completed scroll iteration 1 of 5
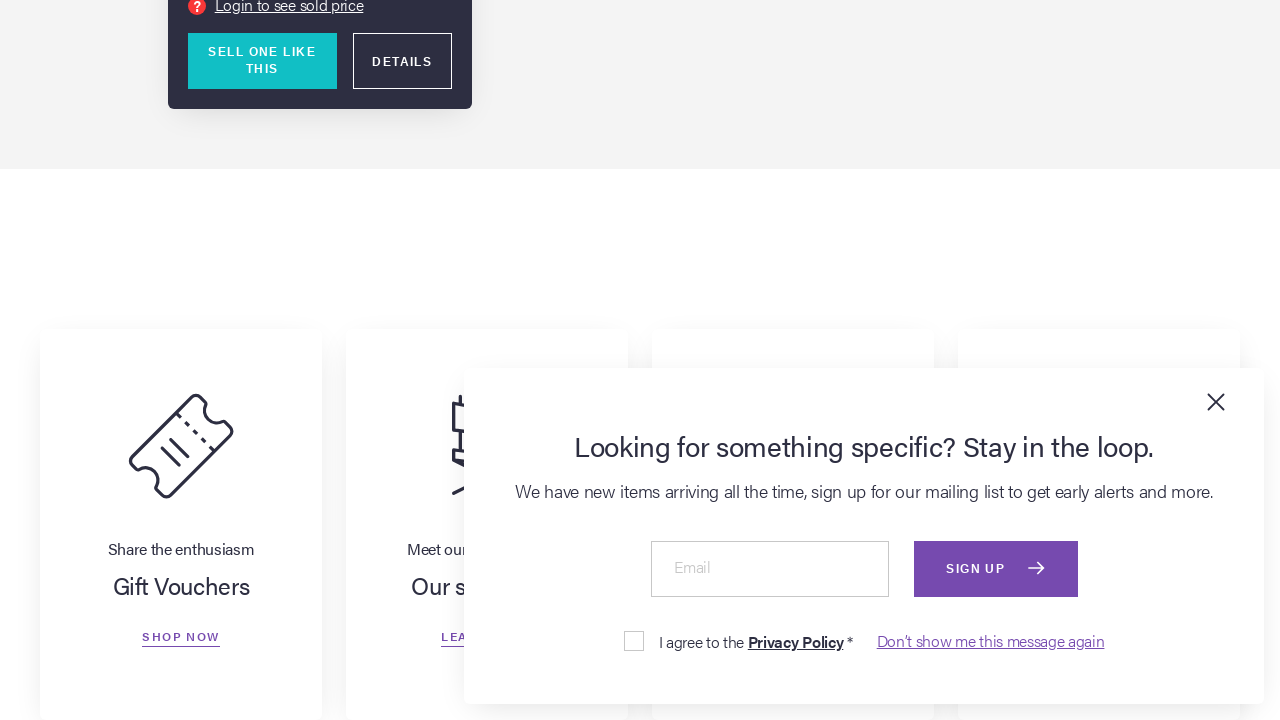

Recorded initial scroll height: 35151px
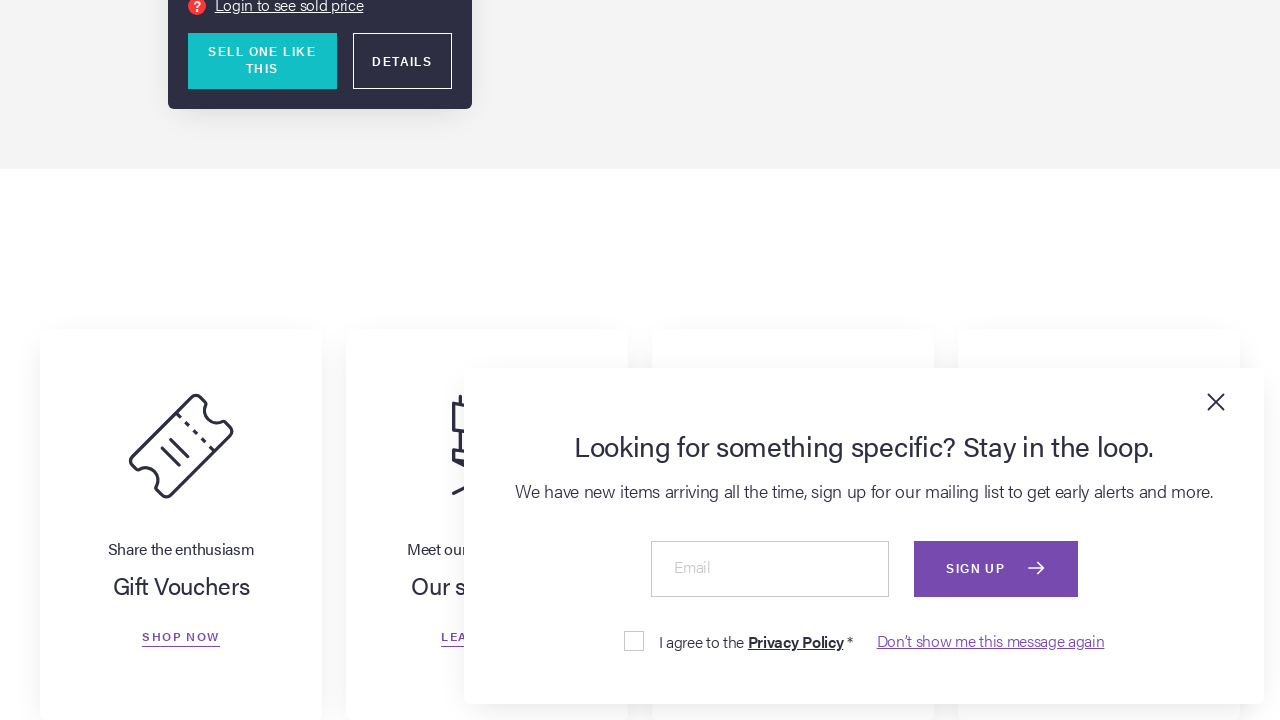

Pressed End key to scroll to bottom of page
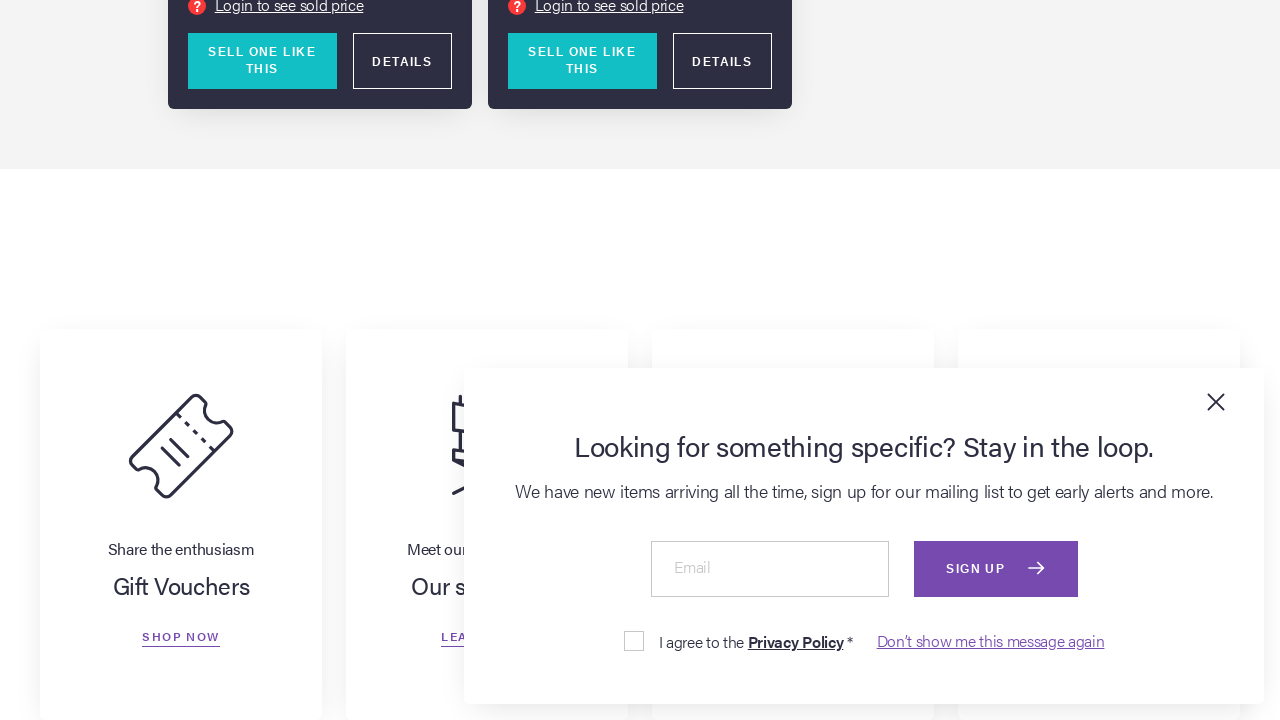

Waited 1.5 seconds for new content to load
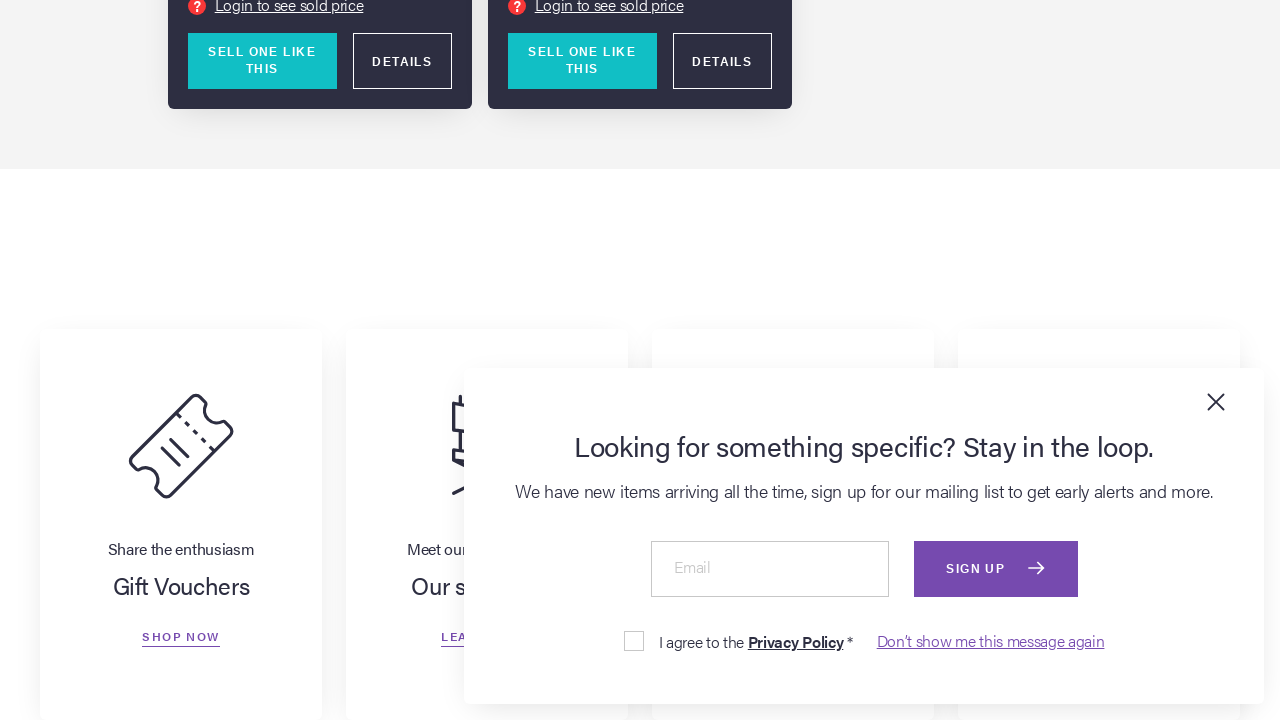

Checked new scroll height: 68541px
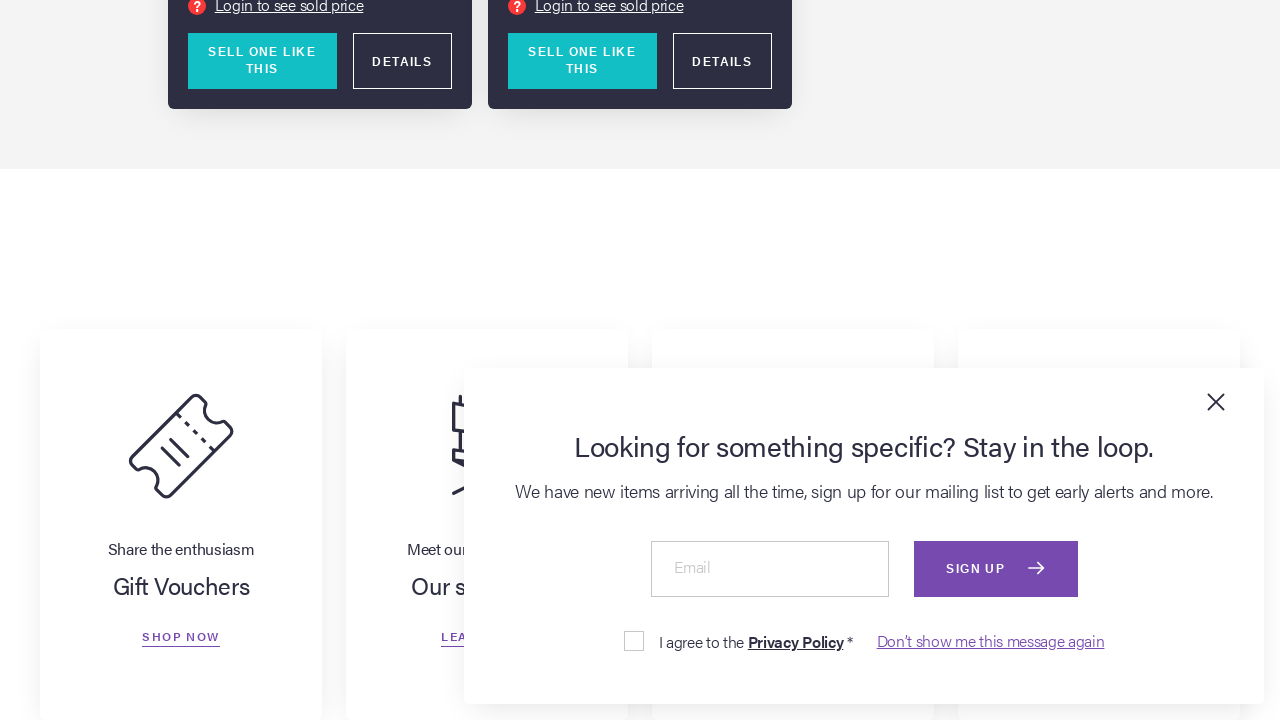

Completed scroll iteration 2 of 5
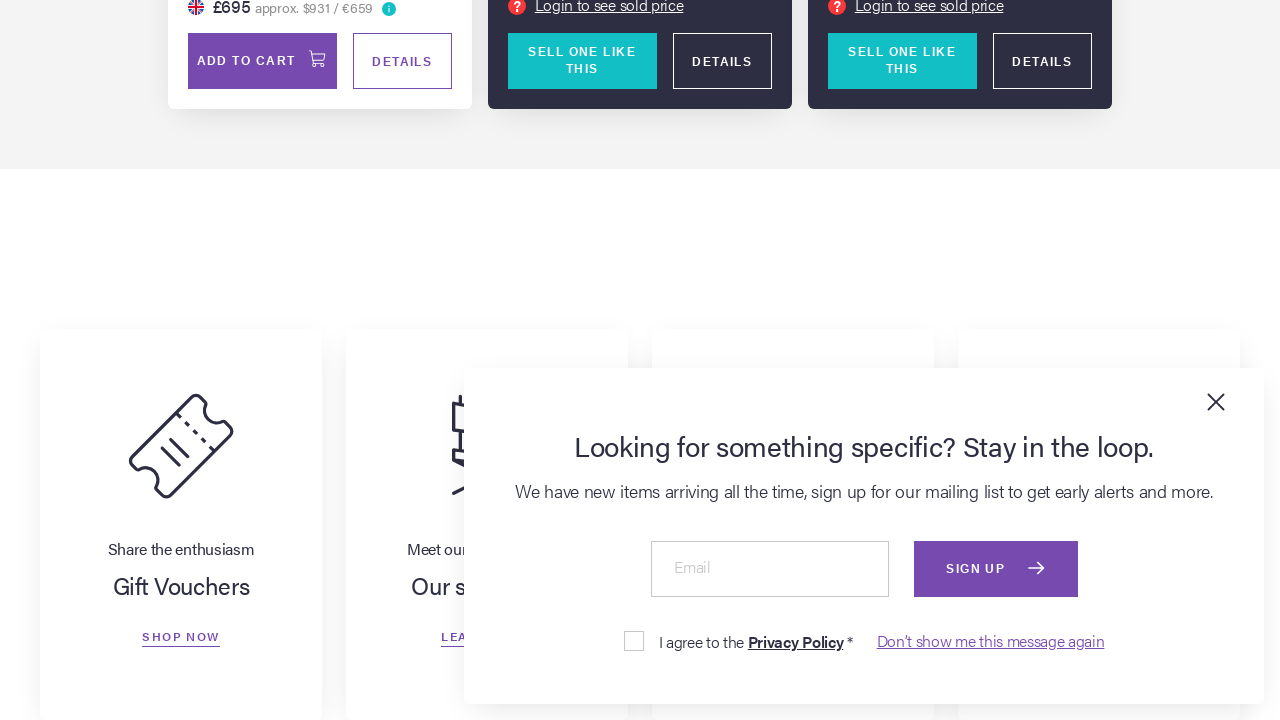

Recorded initial scroll height: 76731px
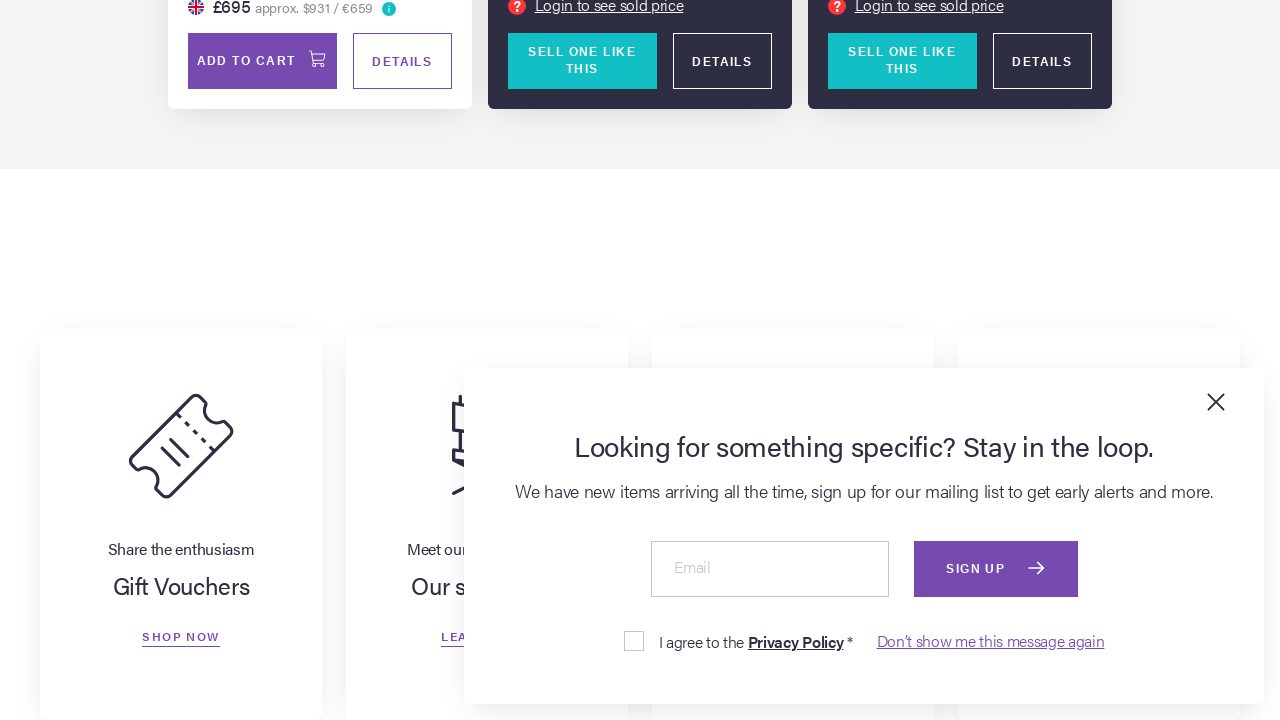

Pressed End key to scroll to bottom of page
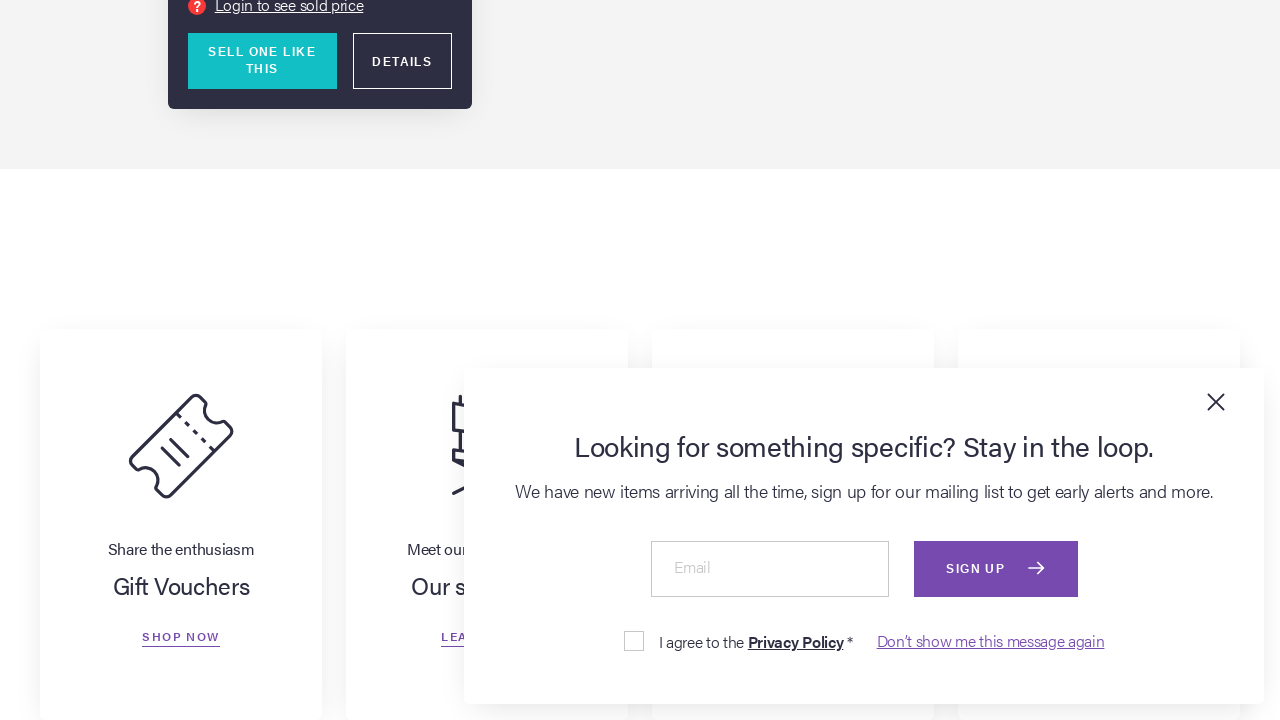

Waited 1.5 seconds for new content to load
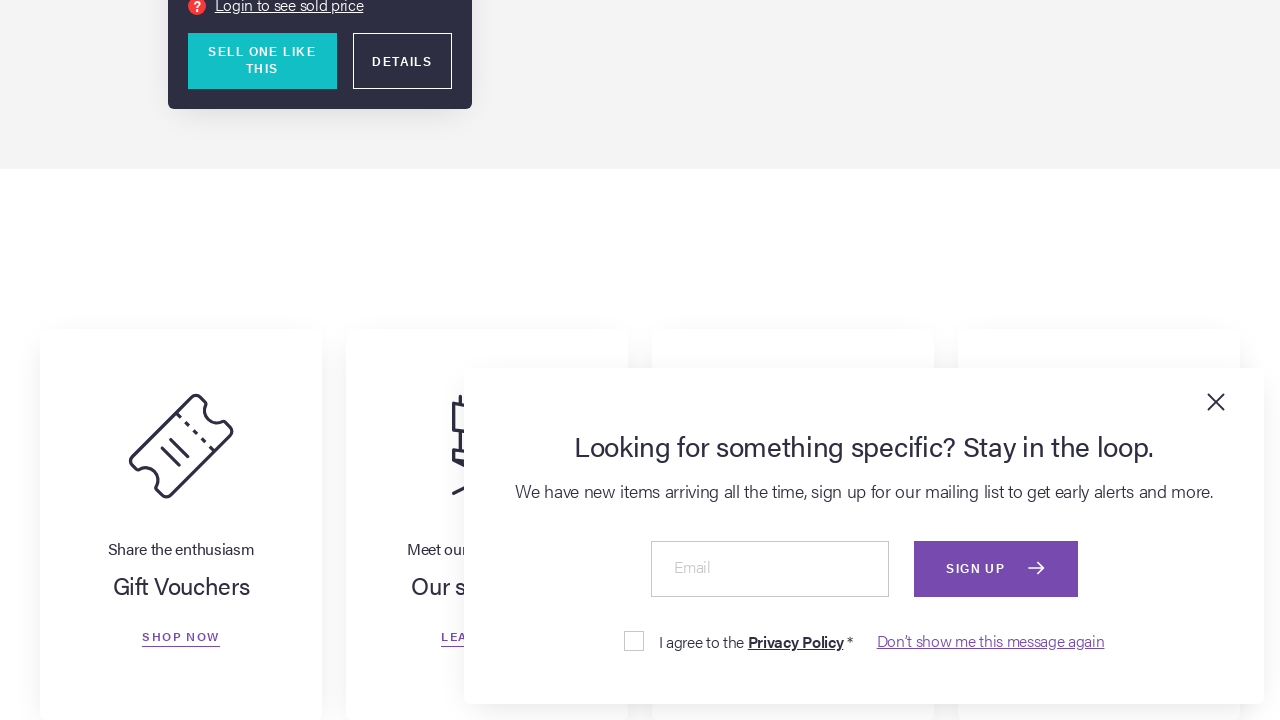

Checked new scroll height: 110751px
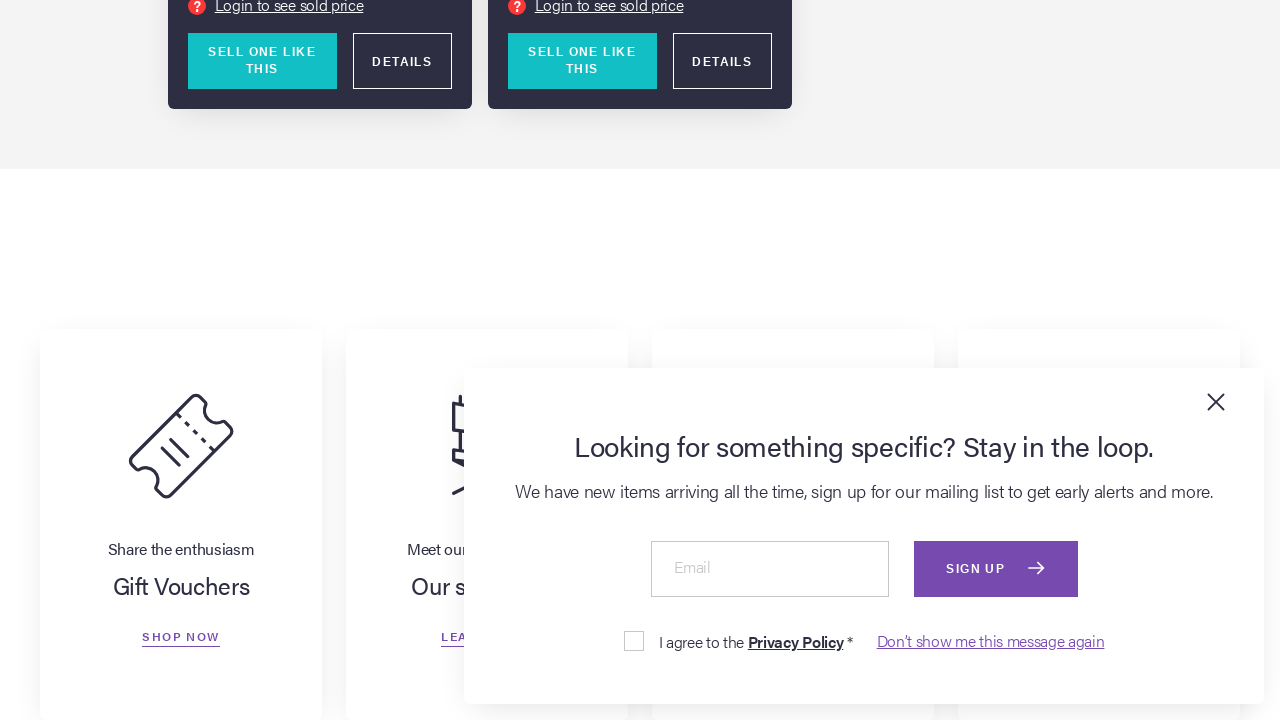

Completed scroll iteration 3 of 5
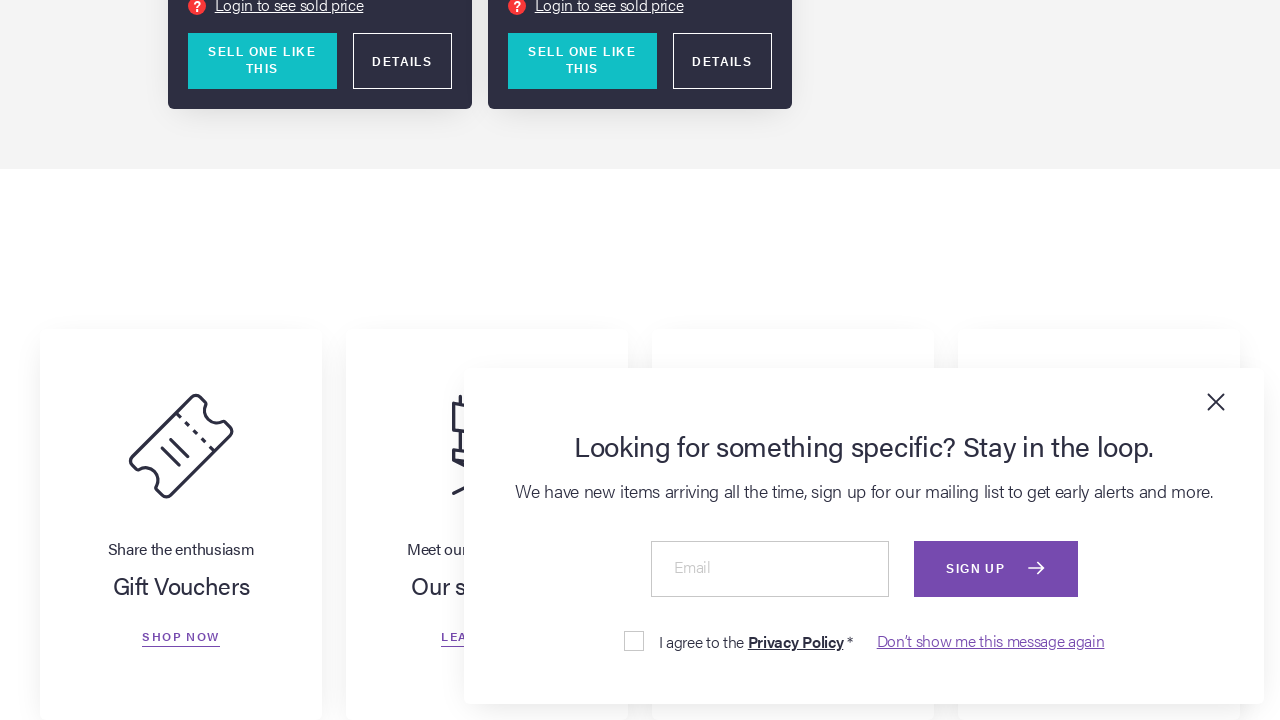

Recorded initial scroll height: 127131px
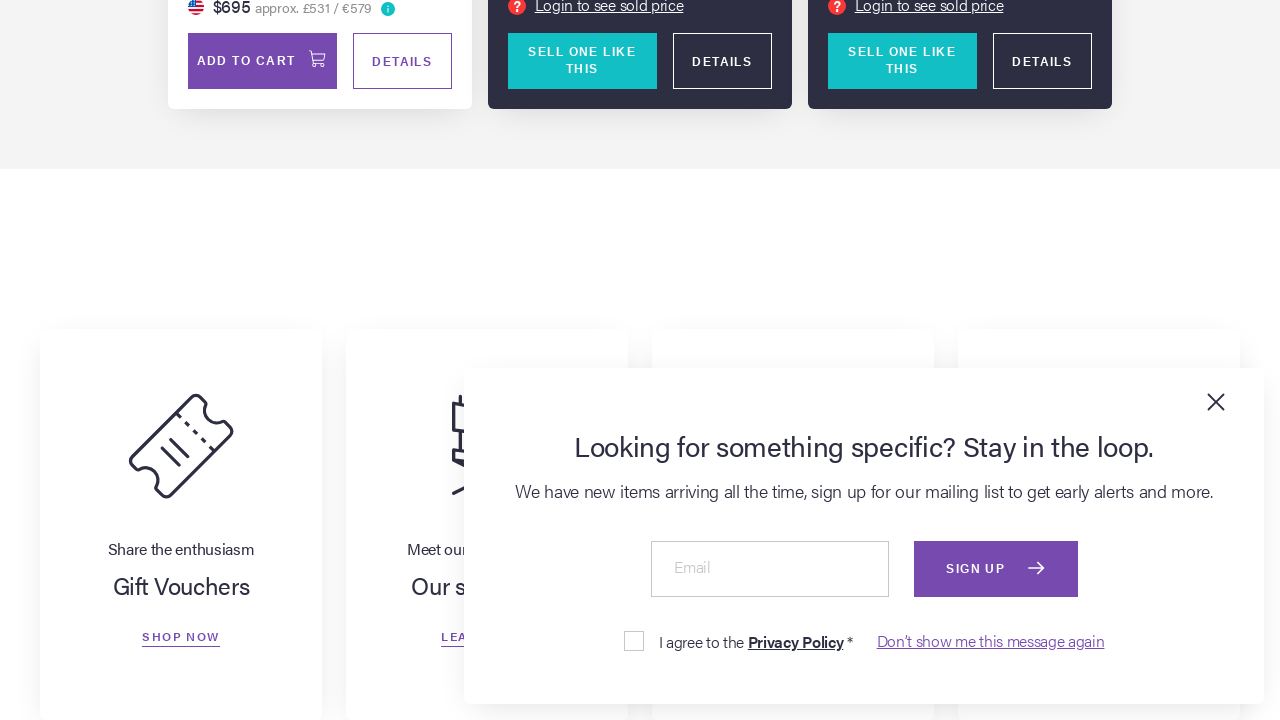

Pressed End key to scroll to bottom of page
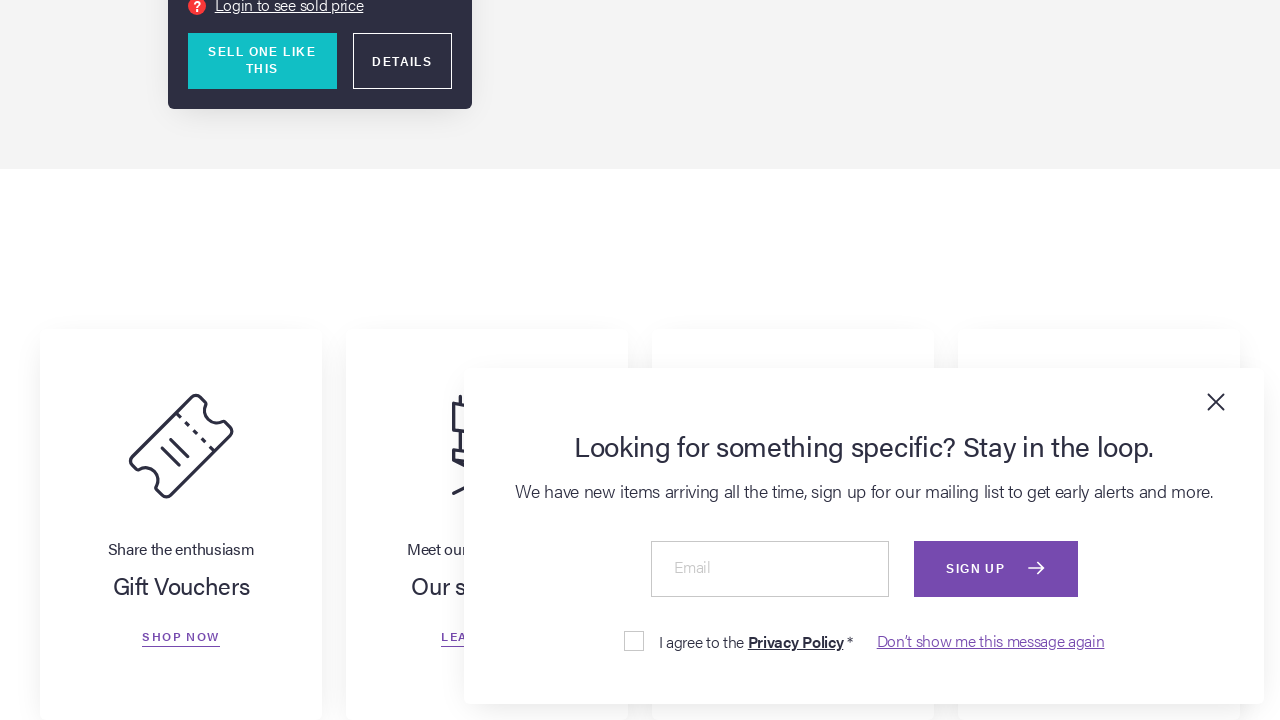

Waited 1.5 seconds for new content to load
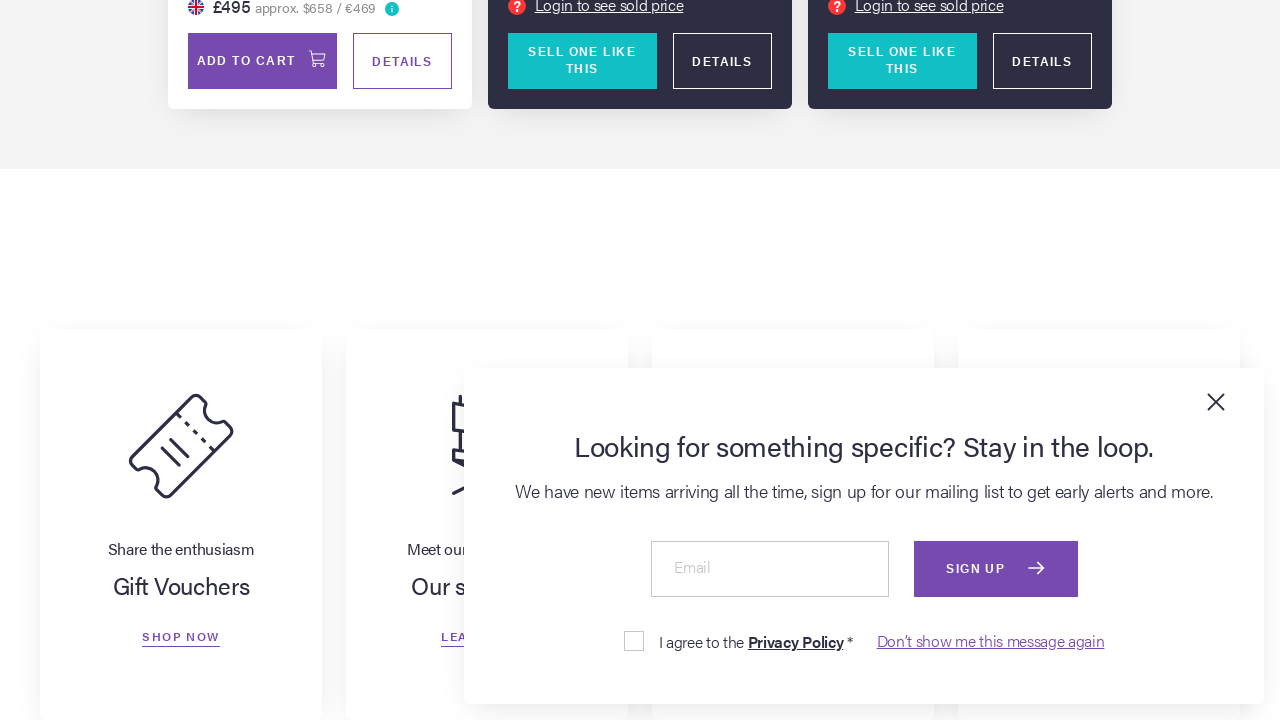

Checked new scroll height: 161151px
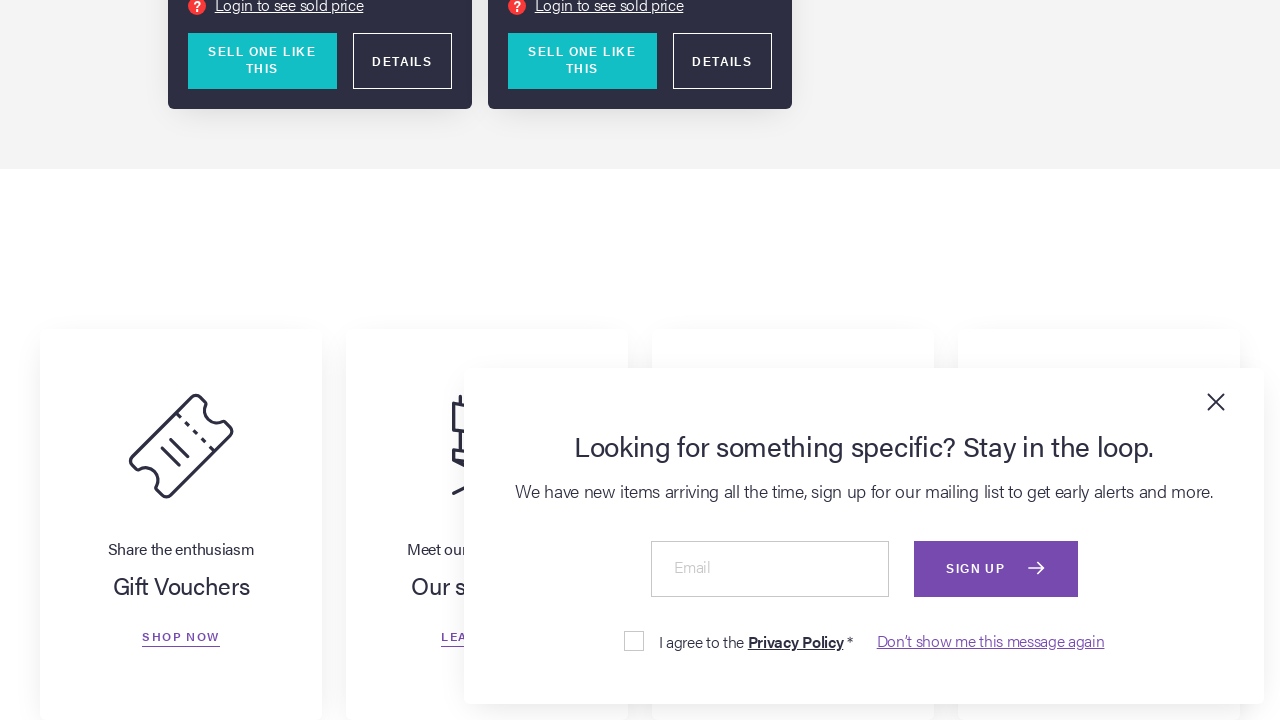

Completed scroll iteration 4 of 5
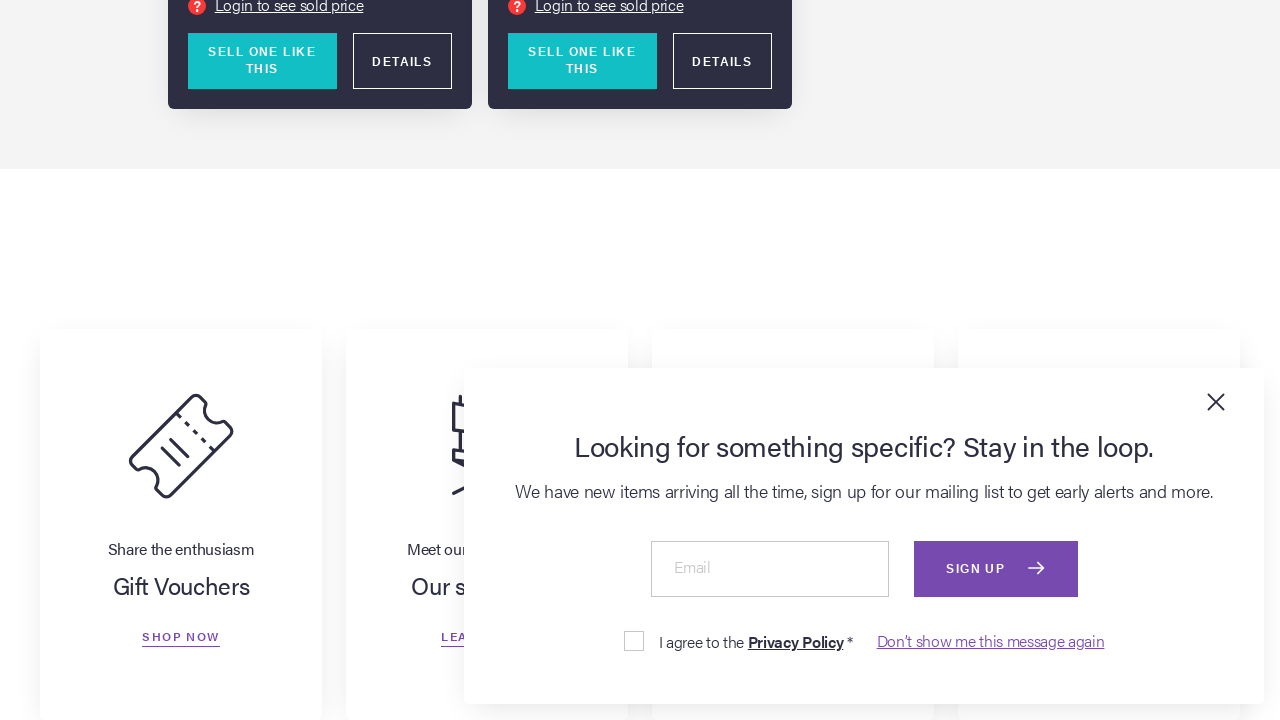

Recorded initial scroll height: 177531px
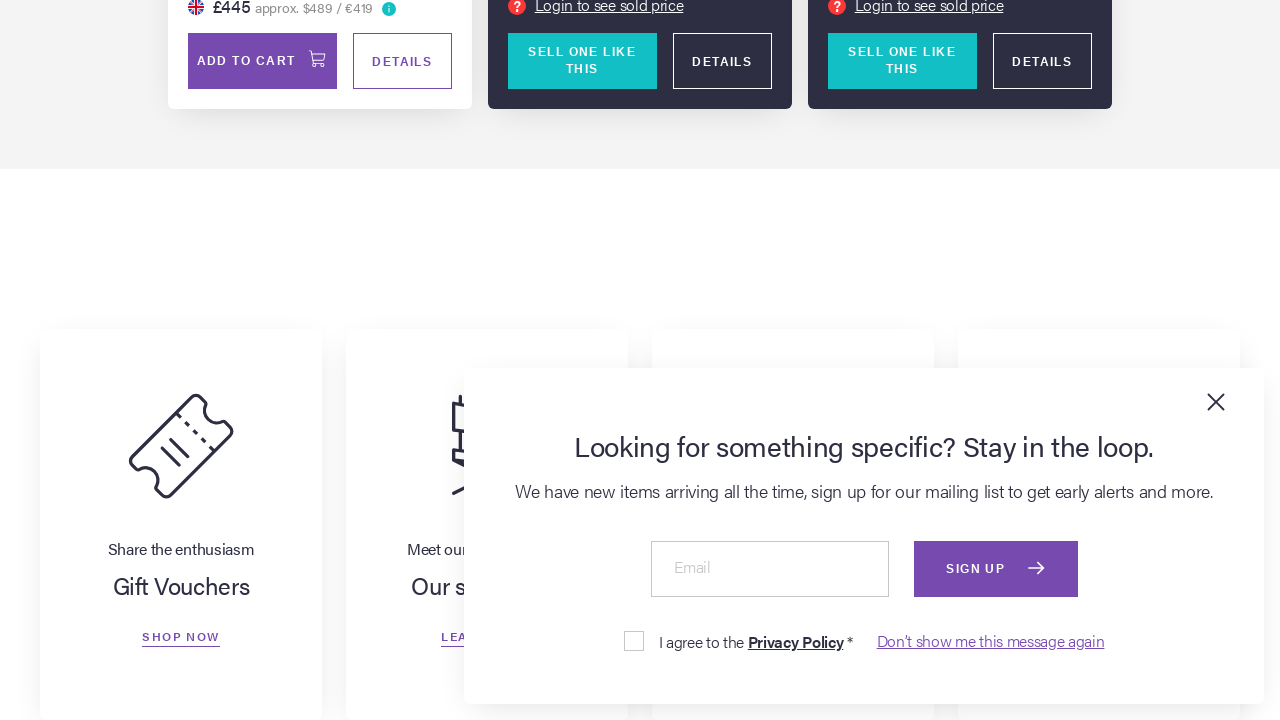

Pressed End key to scroll to bottom of page
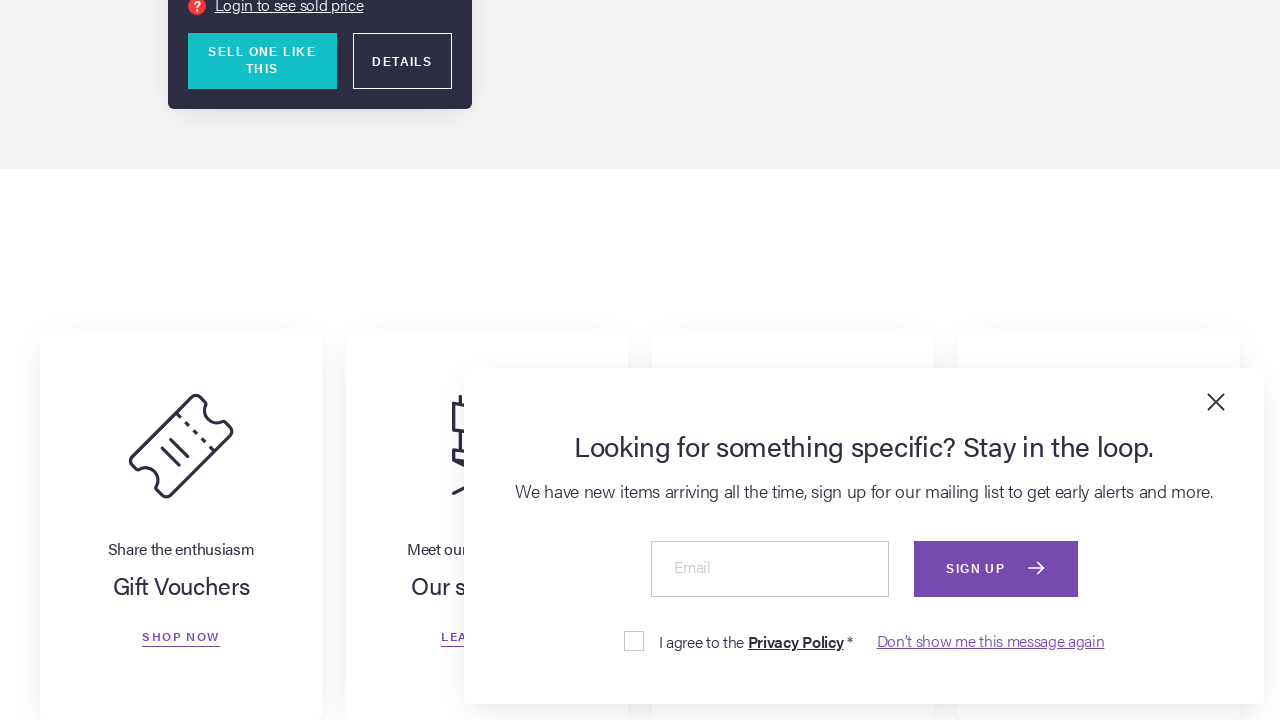

Waited 1.5 seconds for new content to load
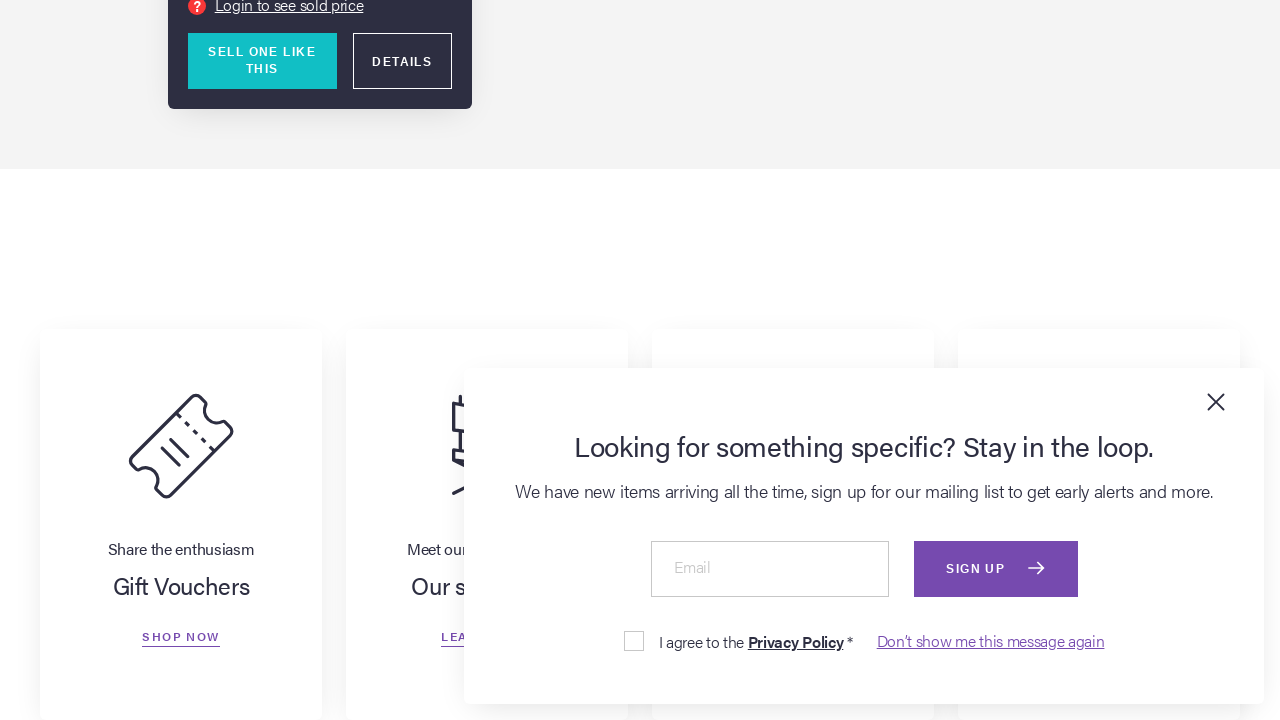

Checked new scroll height: 219741px
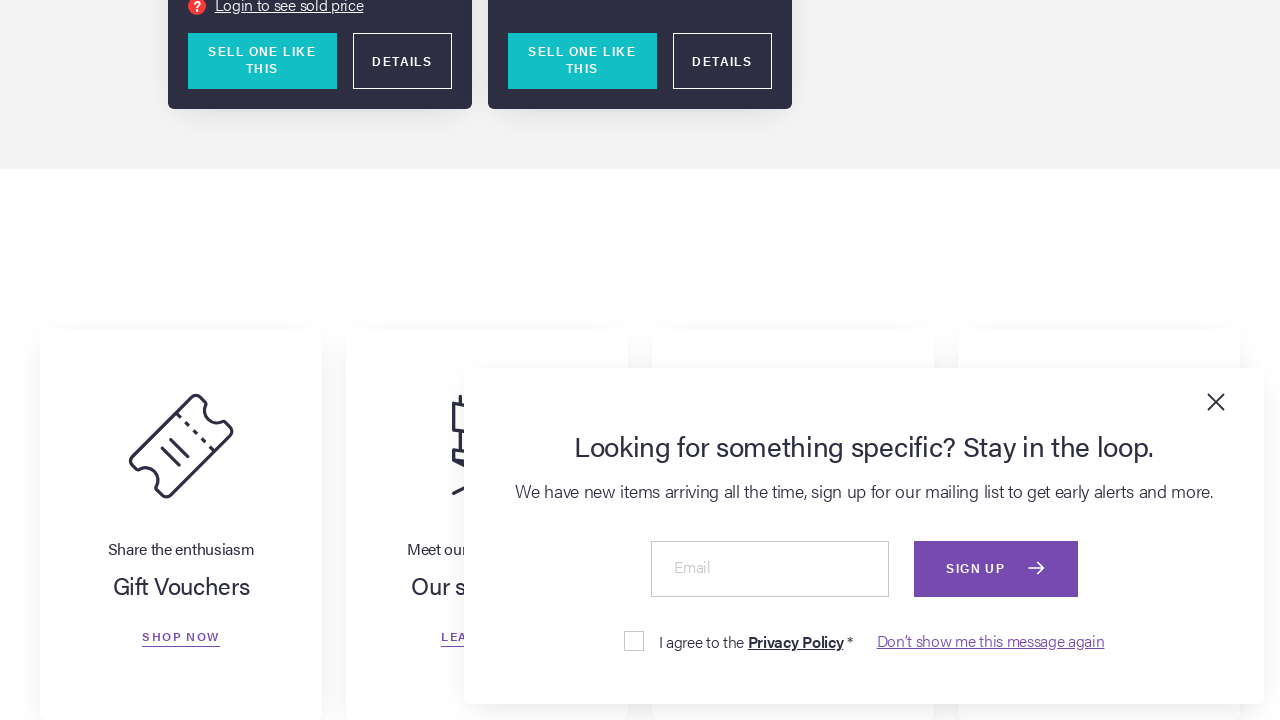

Completed scroll iteration 5 of 5
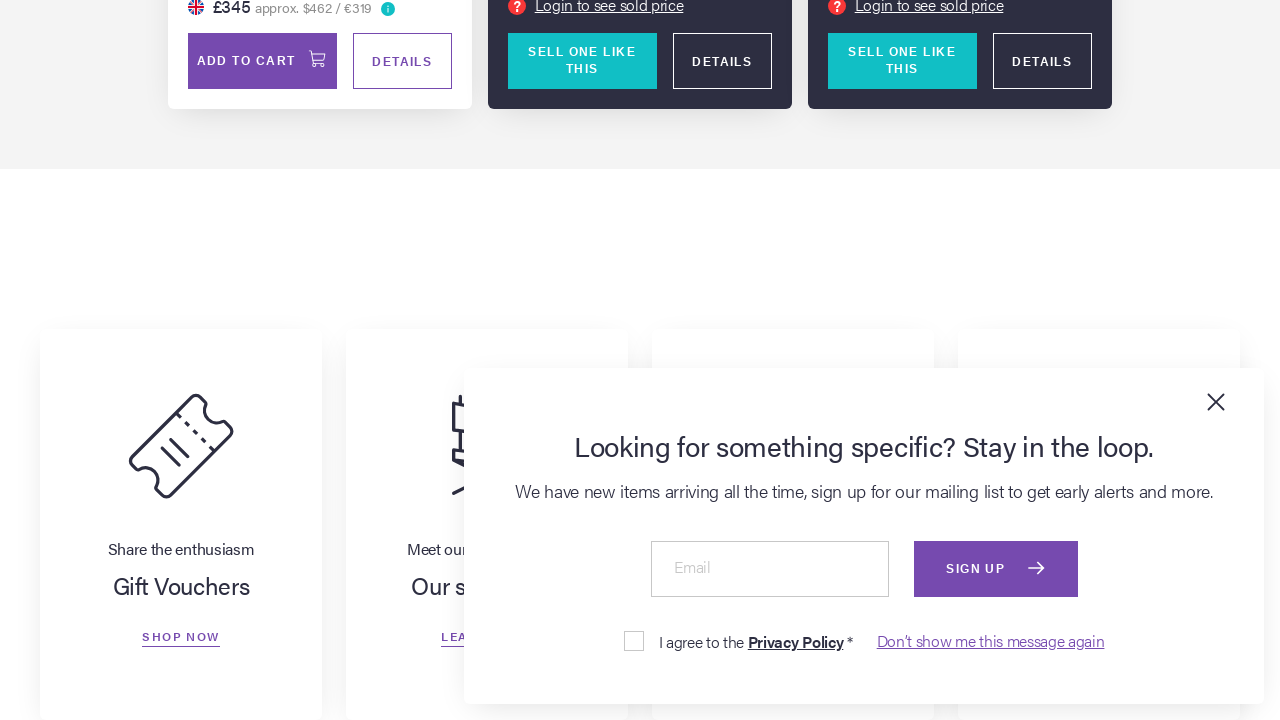

Verified products are still visible after infinite scroll testing
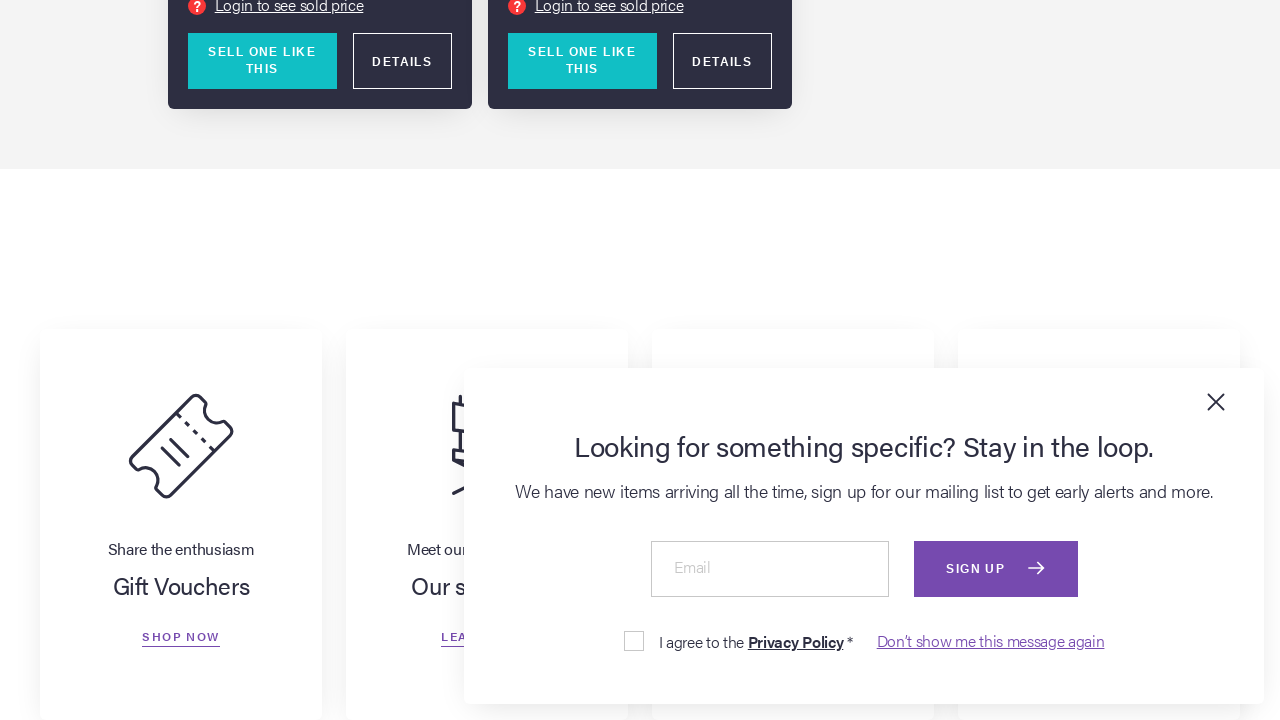

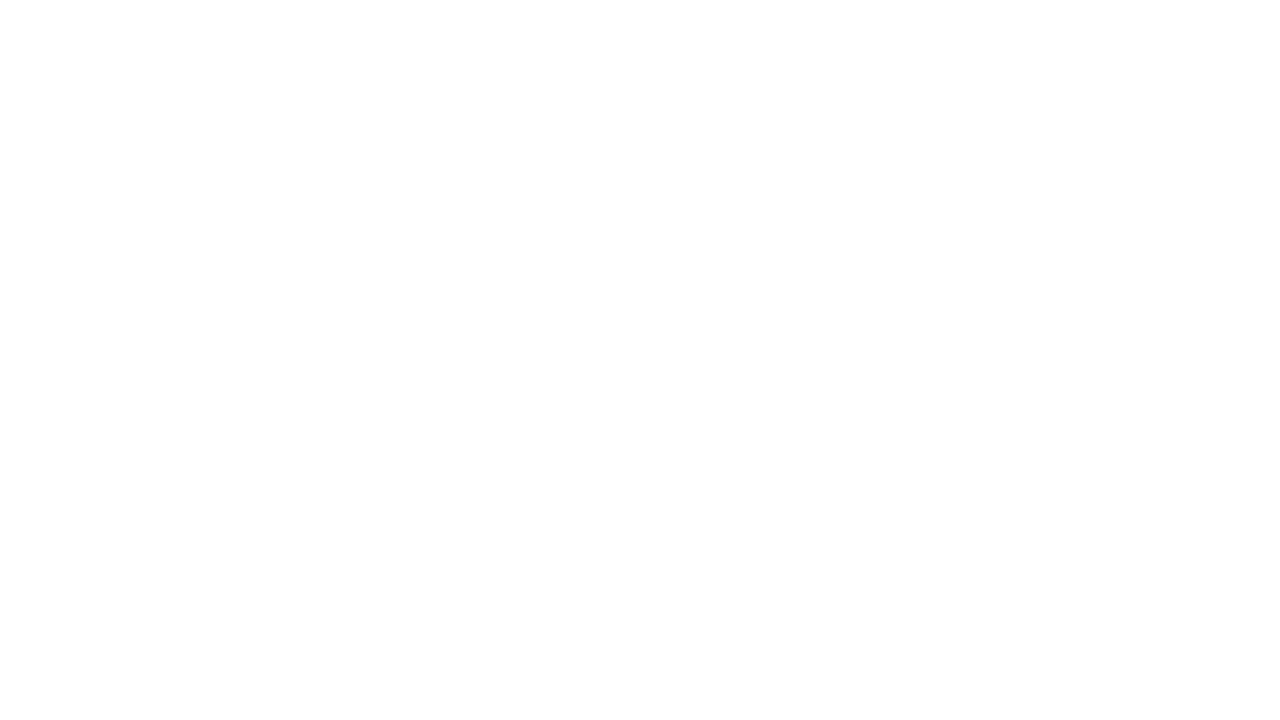